Navigates to Monitors category, clicks on a specific product to view its details, and verifies product information is displayed correctly

Starting URL: https://www.demoblaze.com/index.html

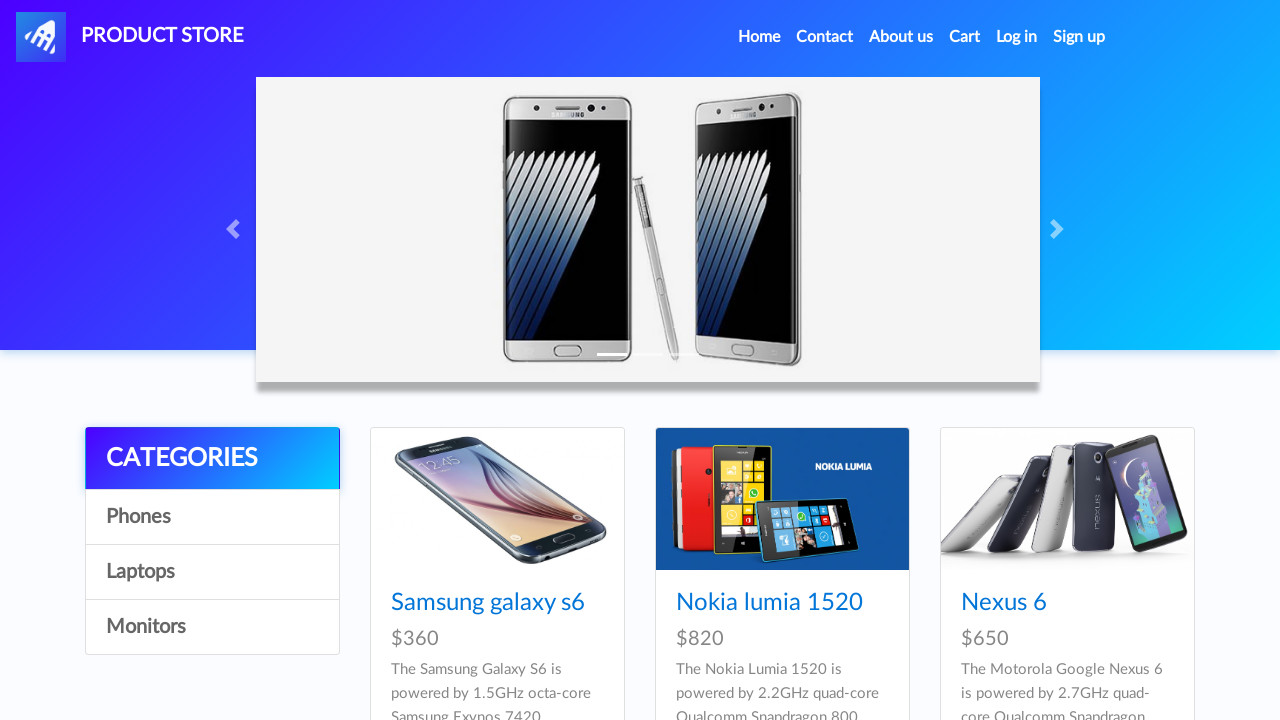

Clicked on Monitors category at (212, 627) on .list-group > a:nth-of-type(4)
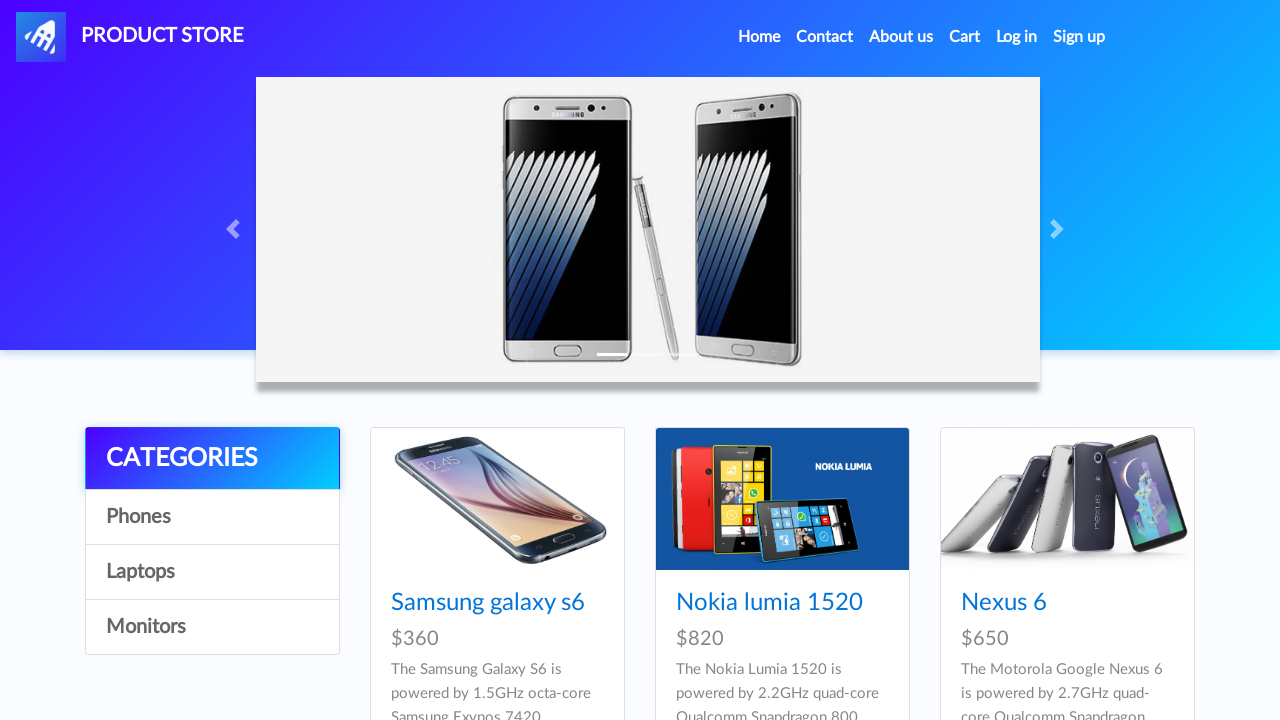

Products loaded in Monitors category
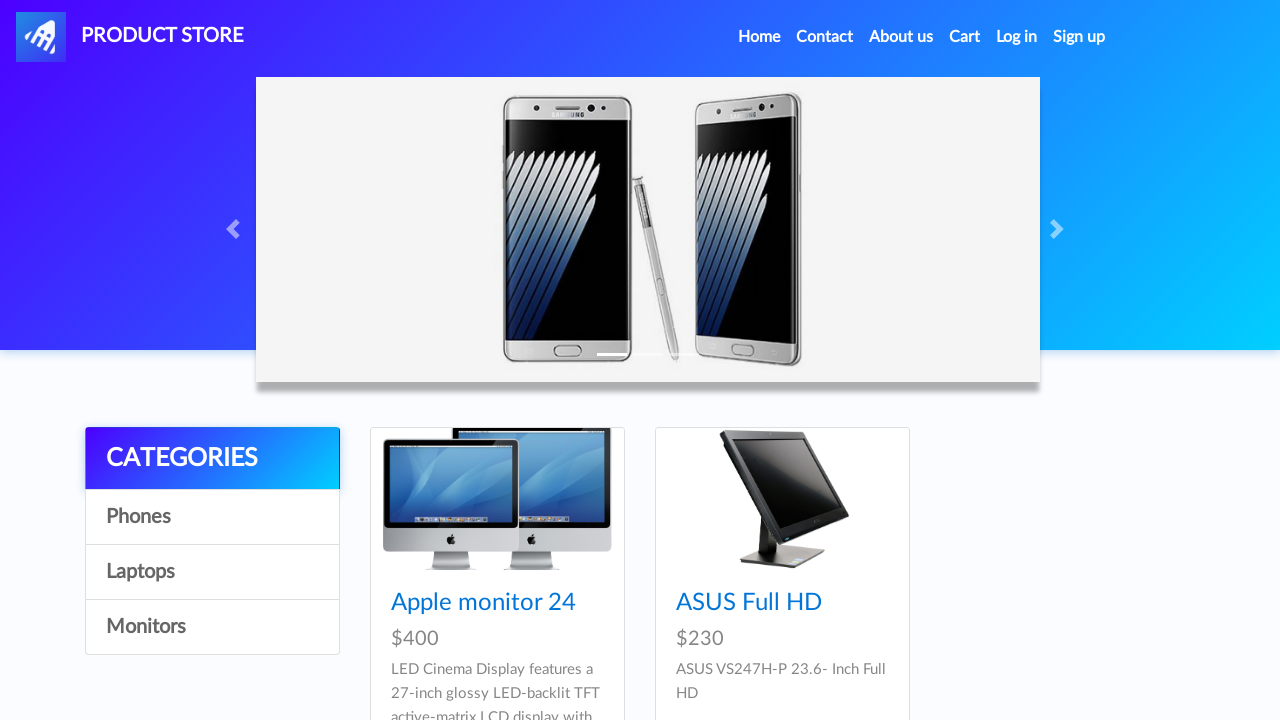

Clicked on ASUS Full HD product at (749, 603) on a:text('ASUS Full HD')
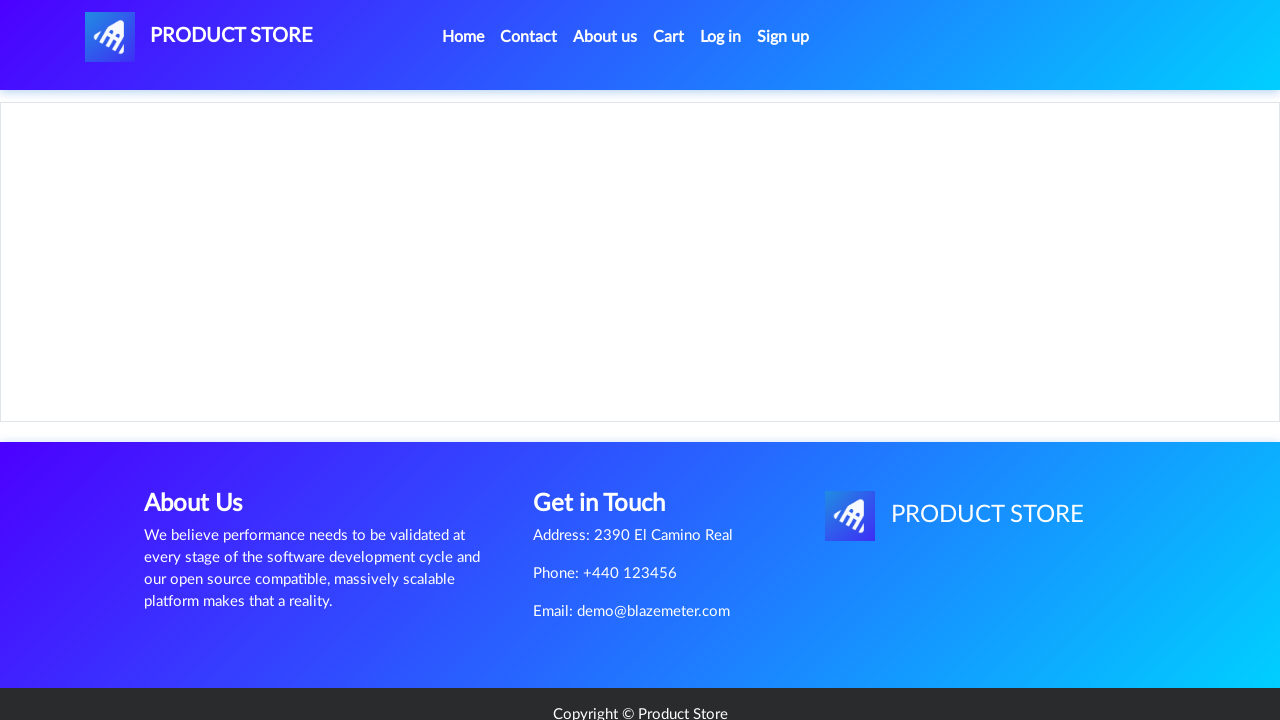

Product details page loaded
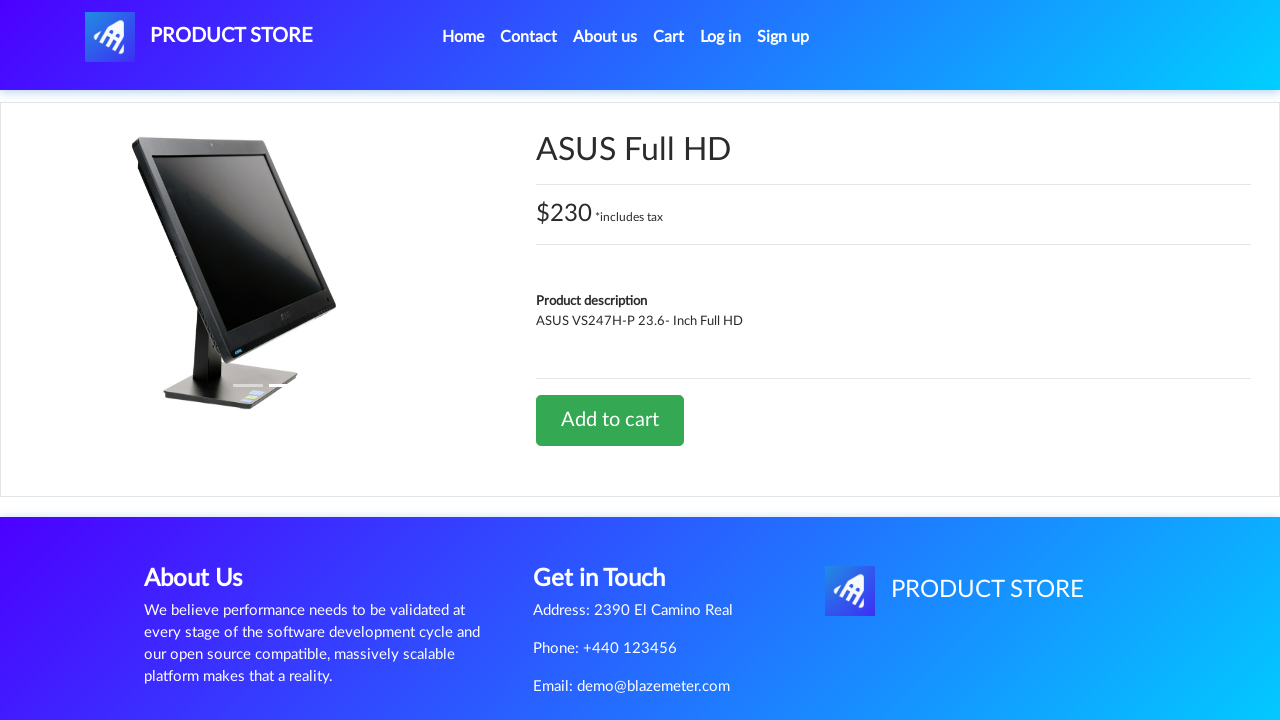

Verified product name is displayed
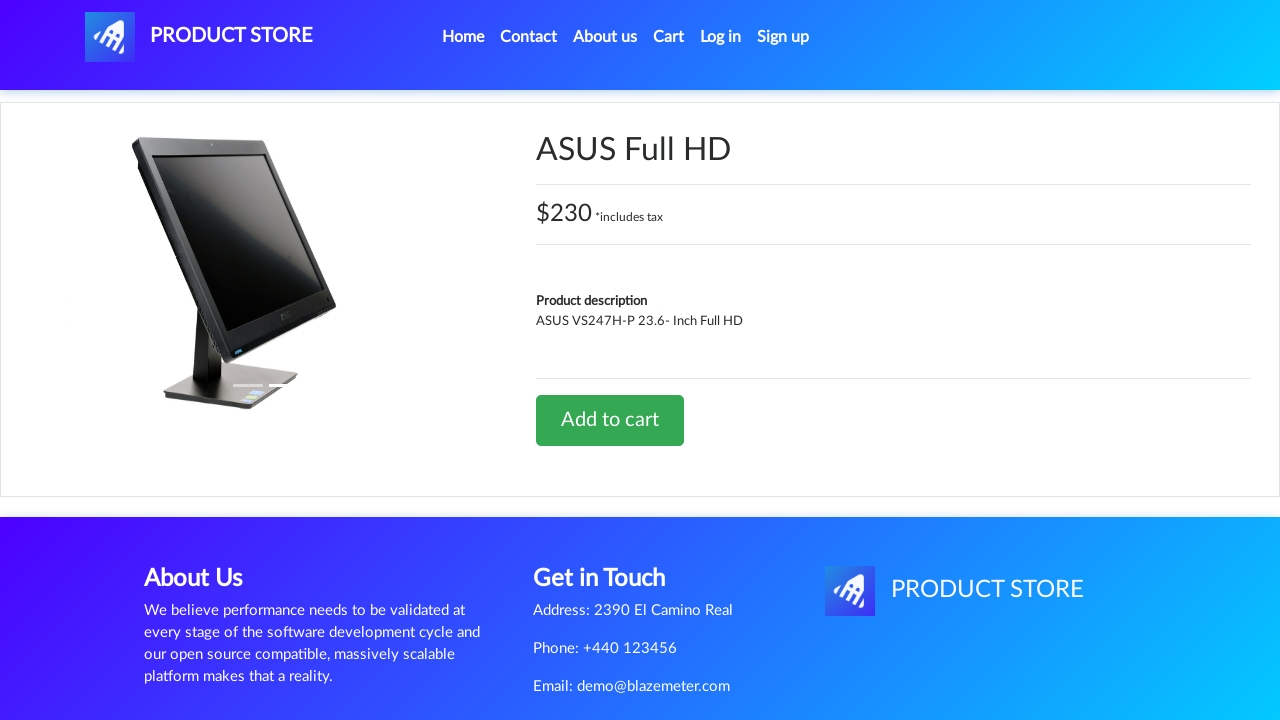

Verified product price is displayed
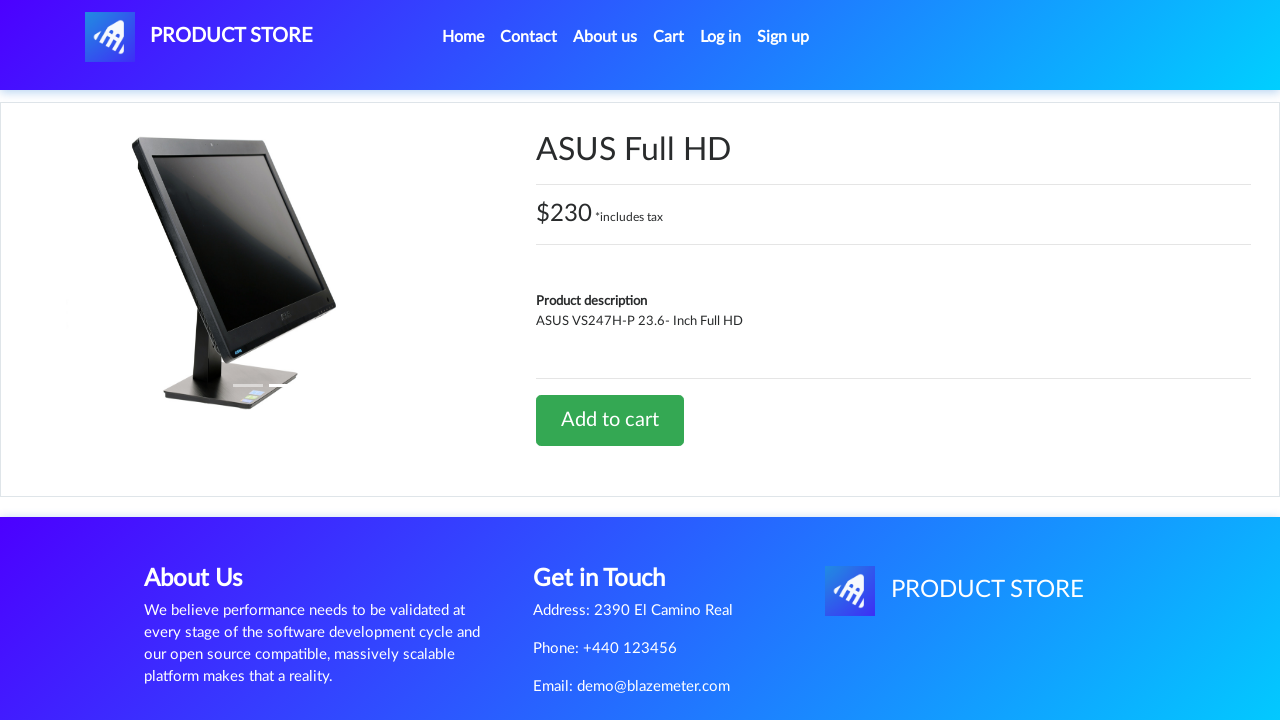

Verified product description is displayed
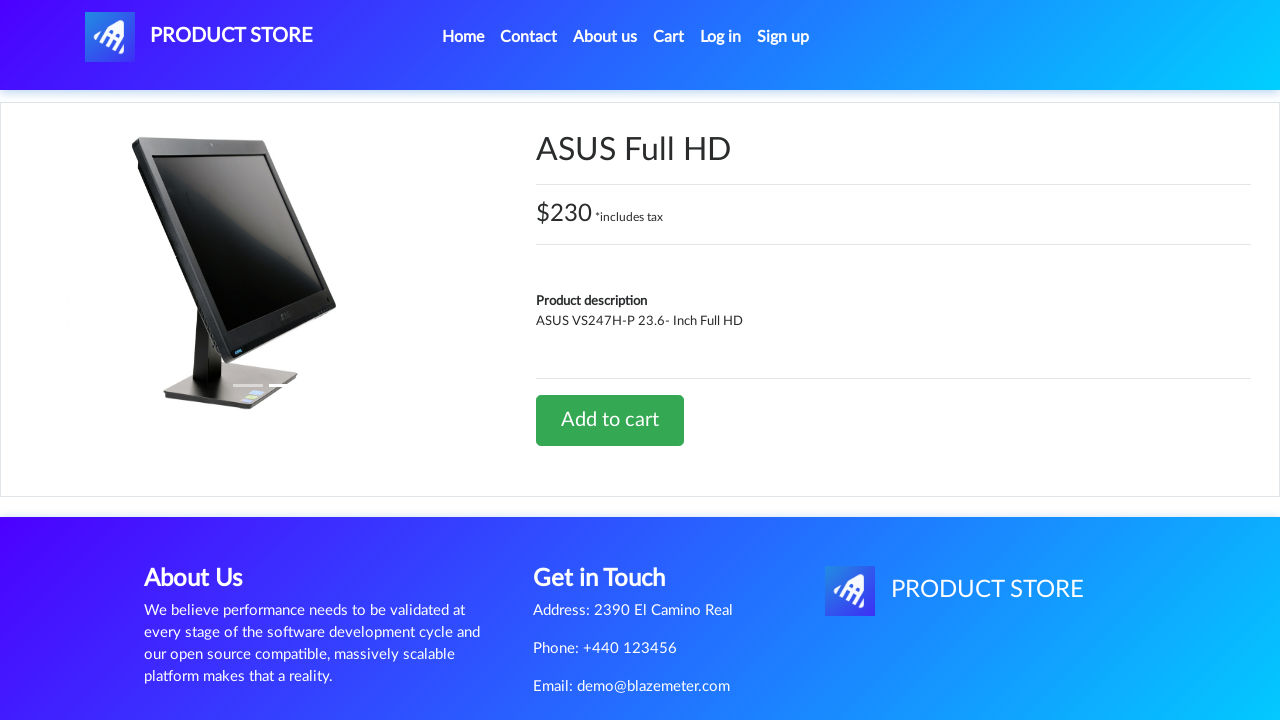

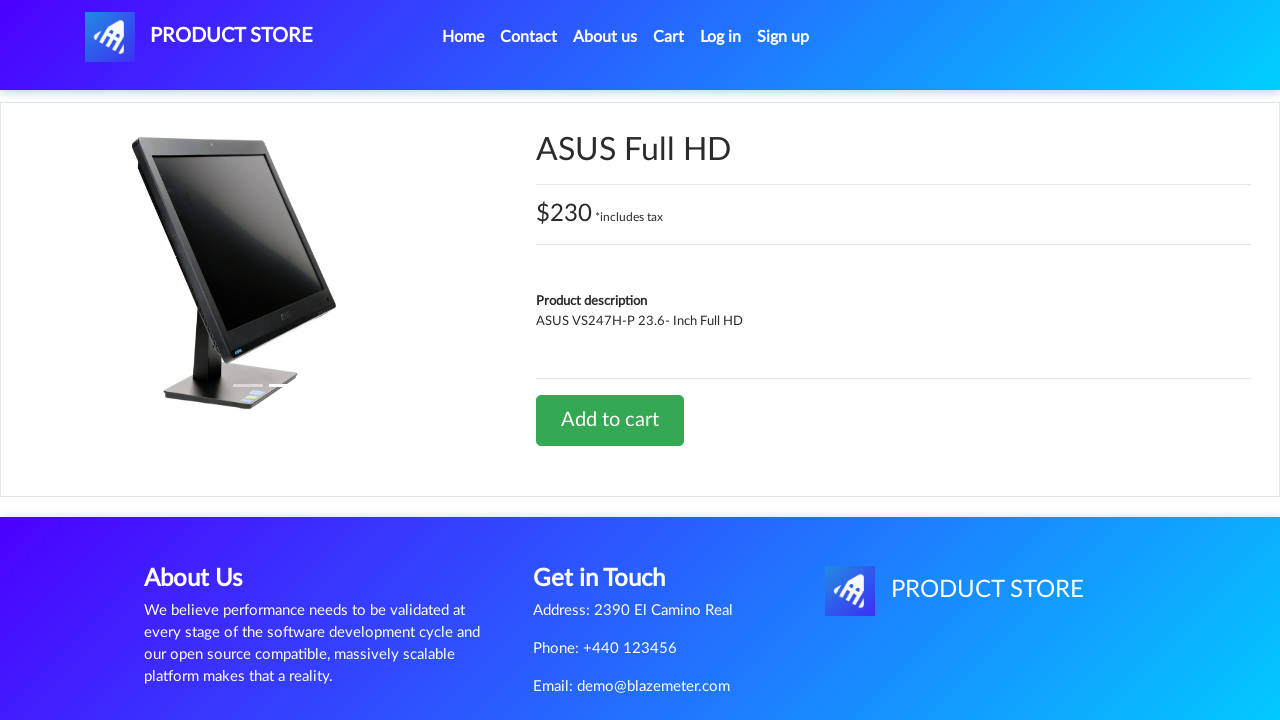